Tests that username input field has maxlength attribute set to 40 characters

Starting URL: https://anatoly-karpovich.github.io/demo-login-form/

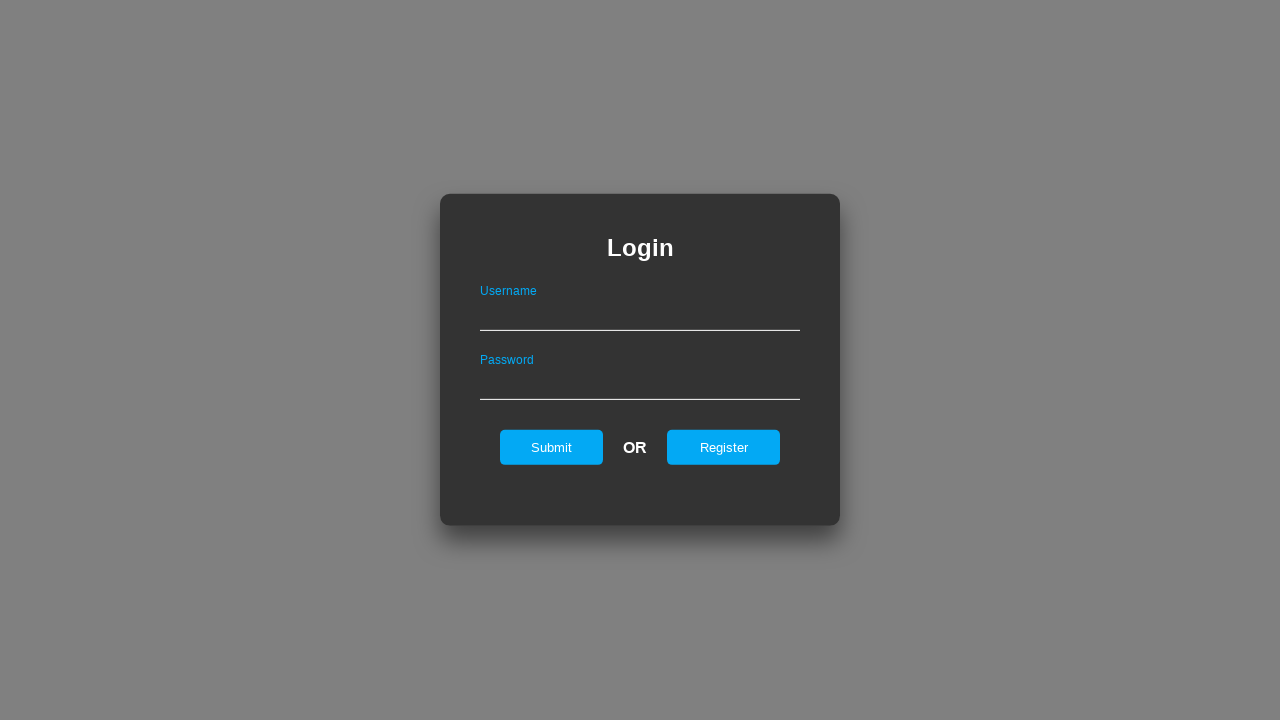

Clicked register button to show registration form at (724, 447) on #registerOnLogin
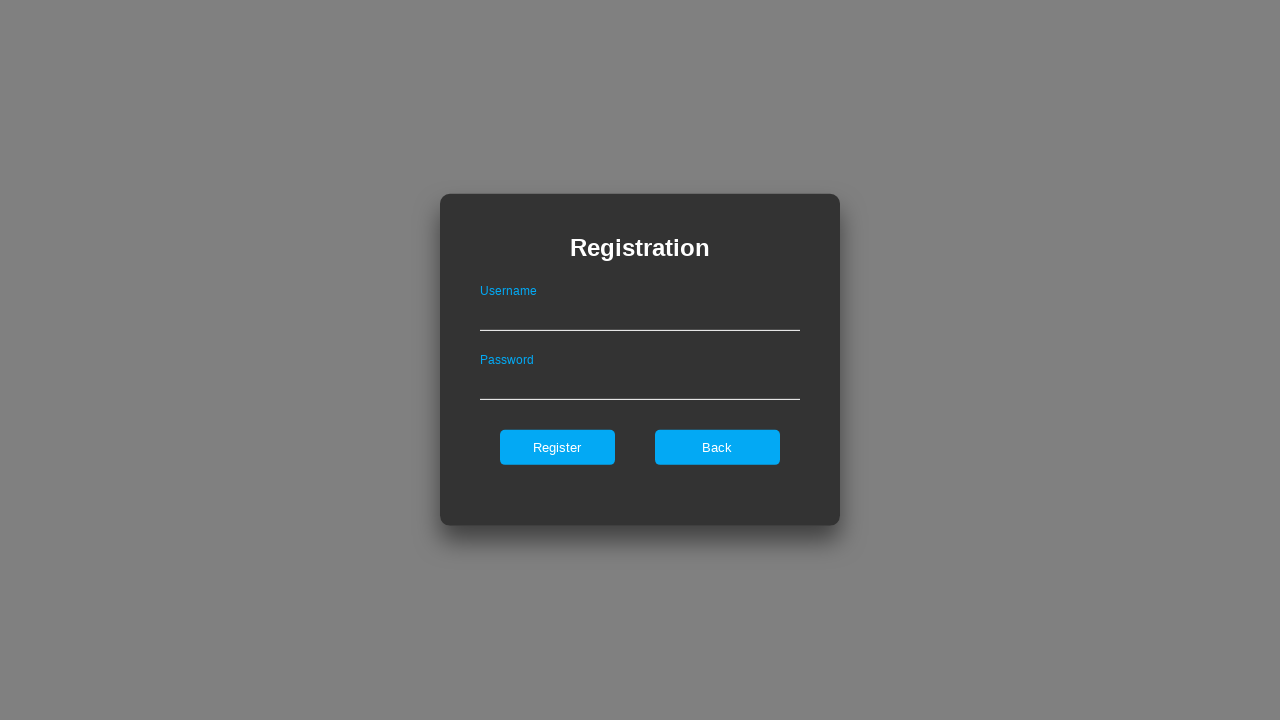

Verified username input field has maxlength attribute set to 40 characters
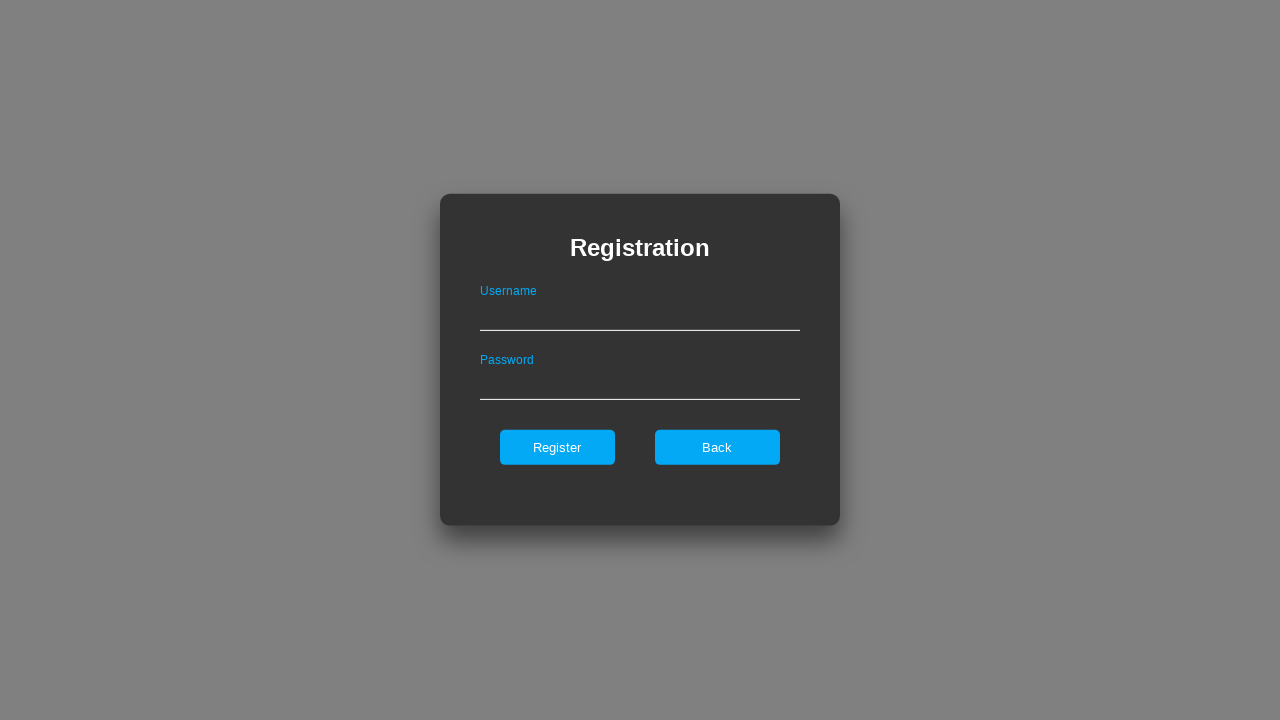

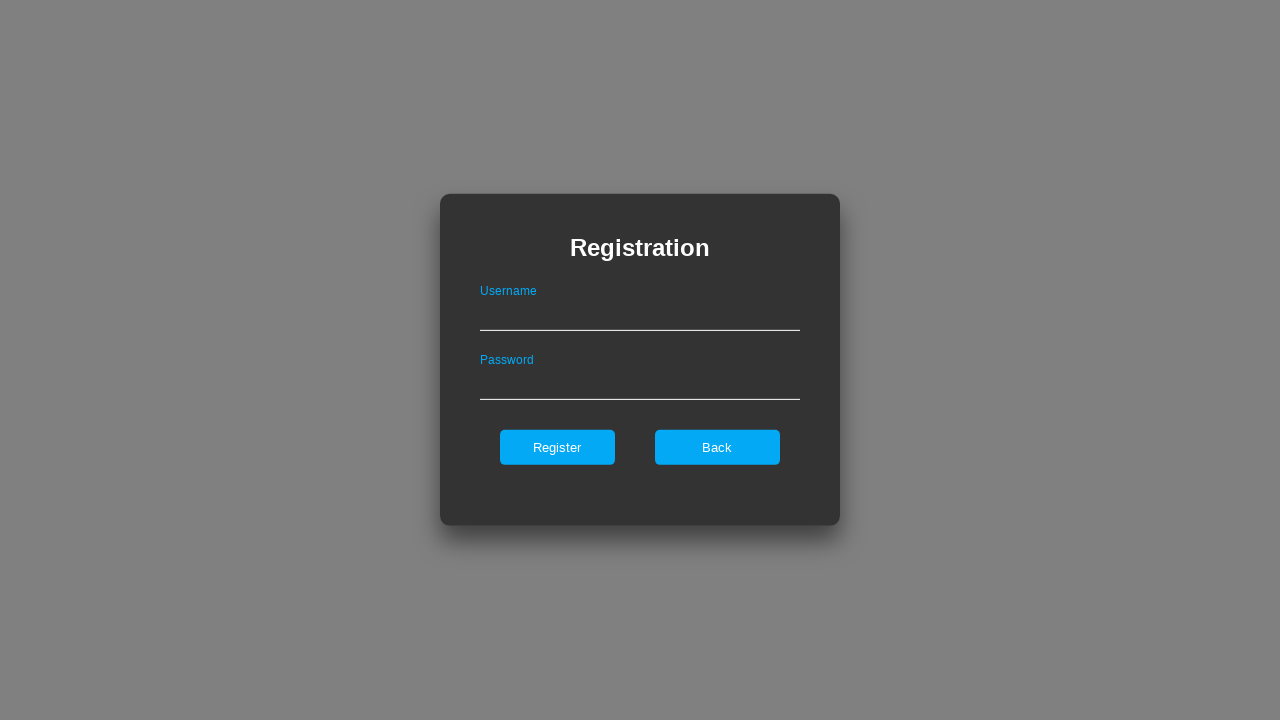